Tests double-click functionality on a button to trigger an alert, then accepts the alert

Starting URL: http://only-testing-blog.blogspot.com/2014/09/selectable.html

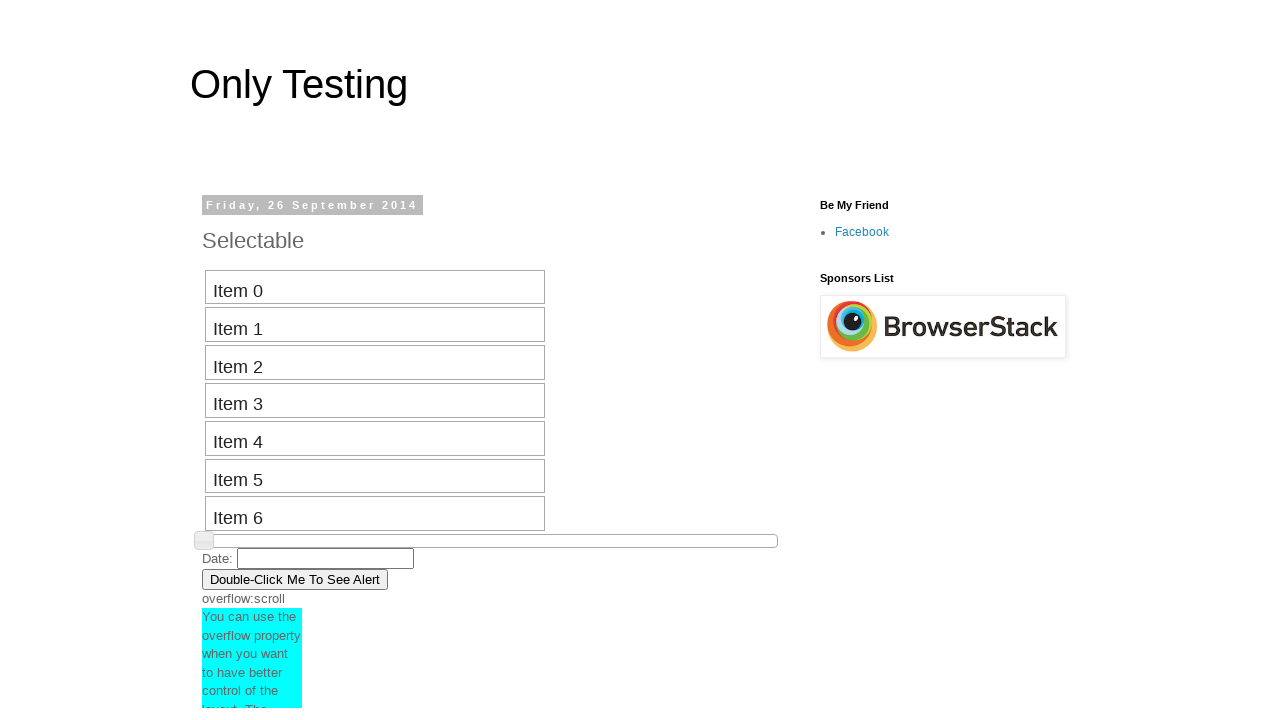

Located button that triggers alert on double-click
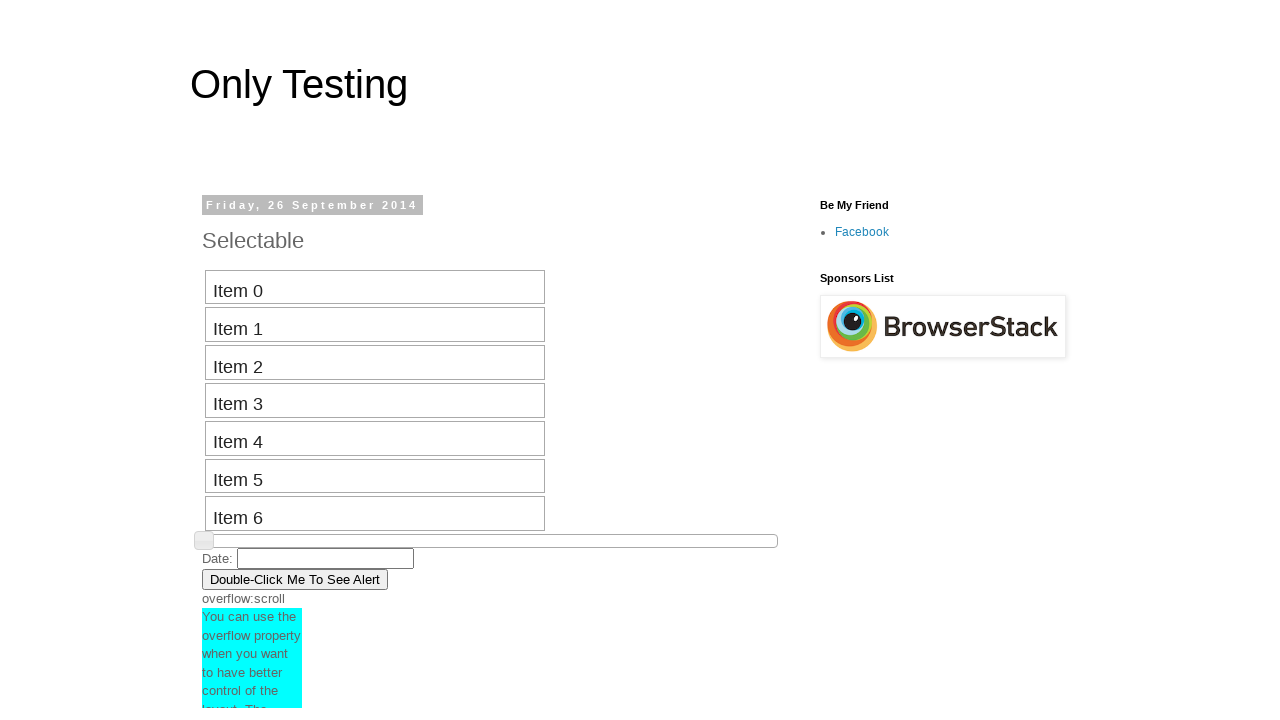

Double-clicked the 'See Alert' button at (295, 579) on xpath=//button[contains(text(),'See Alert')]
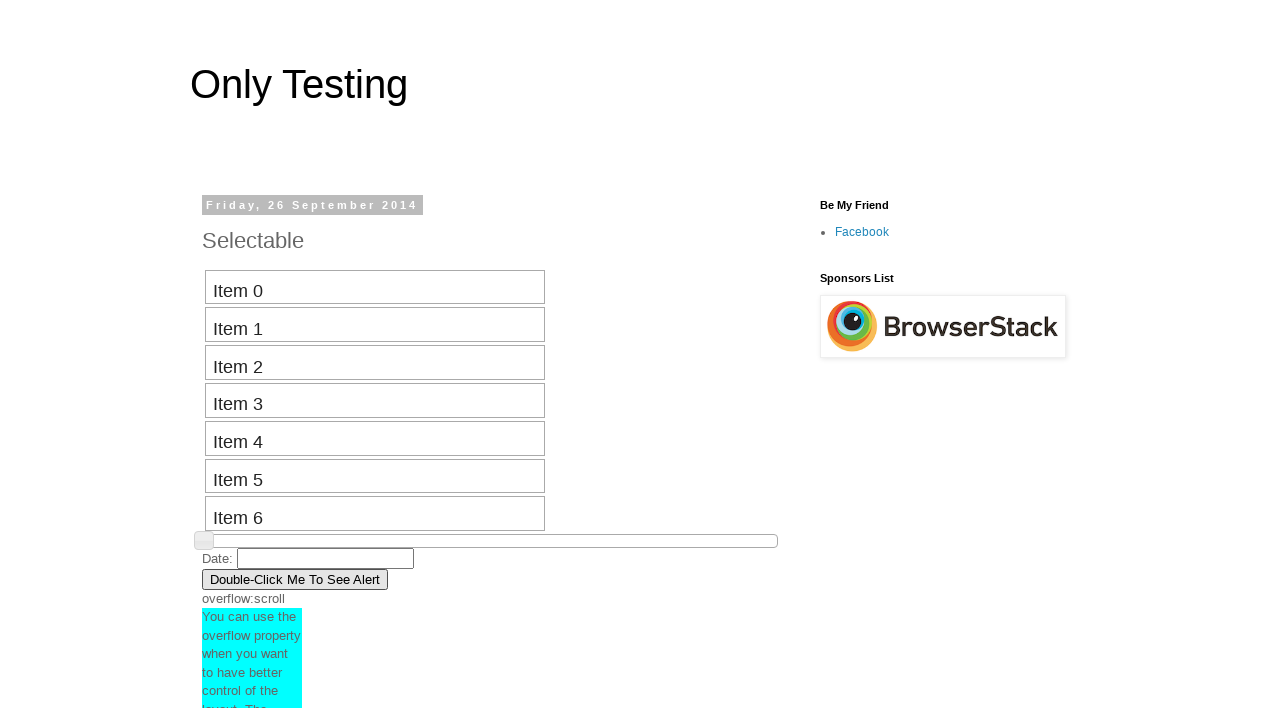

Set up dialog handler to accept alert
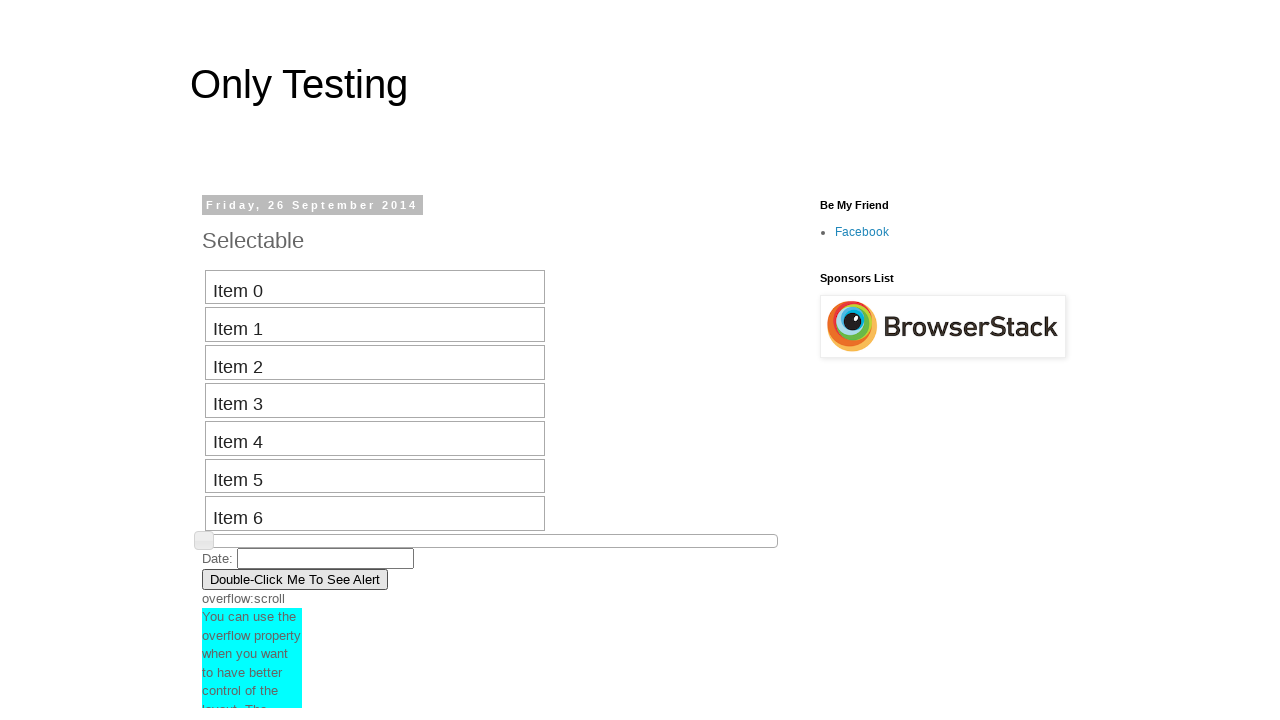

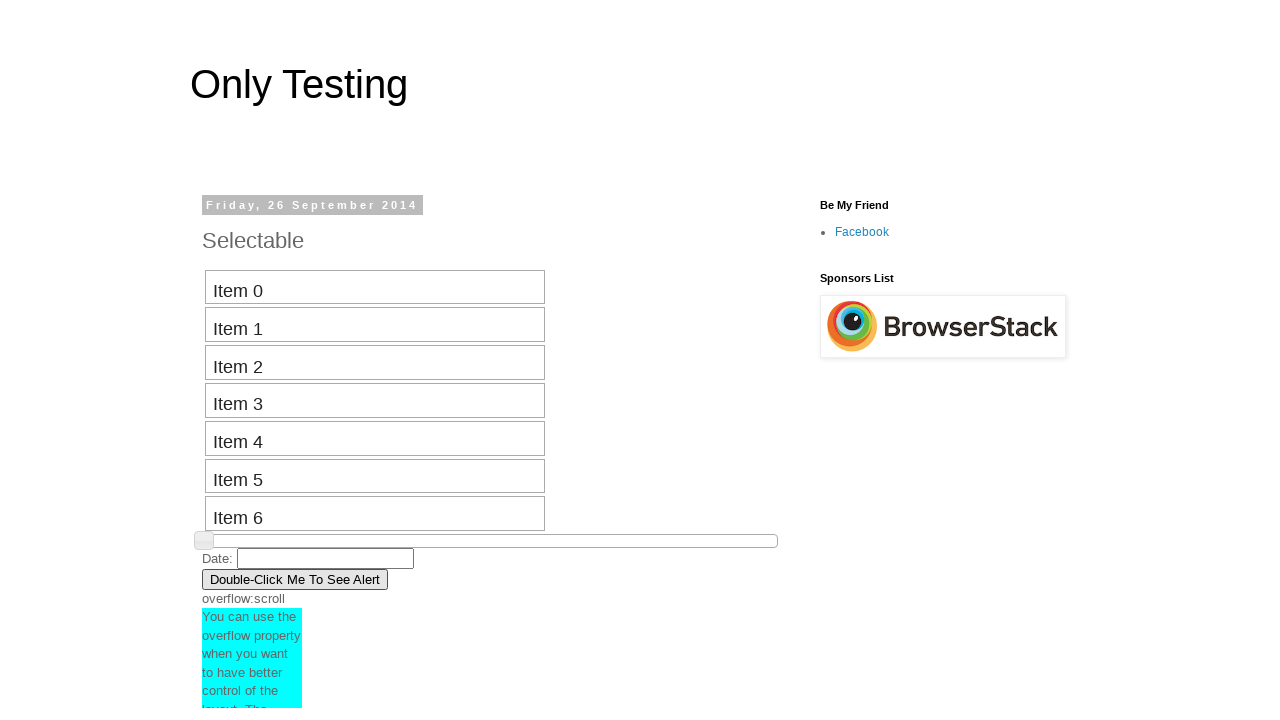